Tests autocomplete functionality by typing in a search box, selecting a suggestion from the dropdown list, submitting the form, and verifying the result is displayed.

Starting URL: https://testcenter.techproeducation.com/index.php?%20page=autocomplete

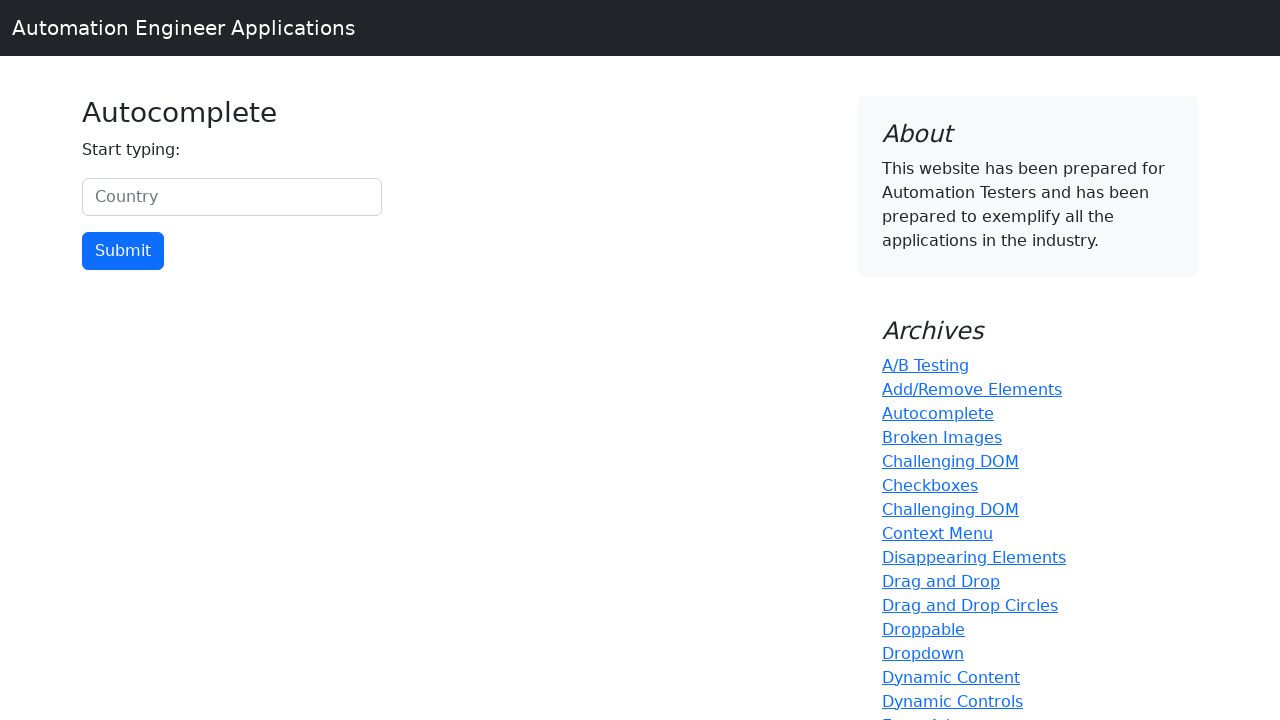

Typed 'u' in the country search box to trigger autocomplete on #myCountry
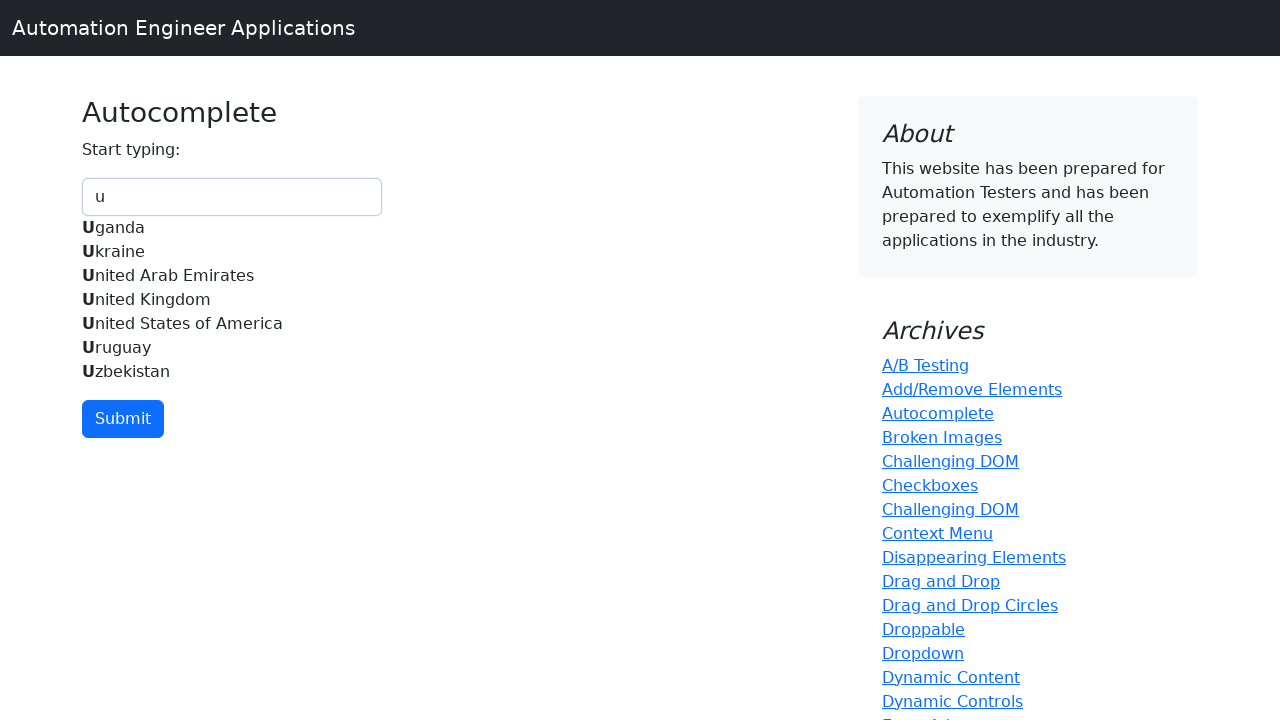

Autocomplete suggestions dropdown appeared
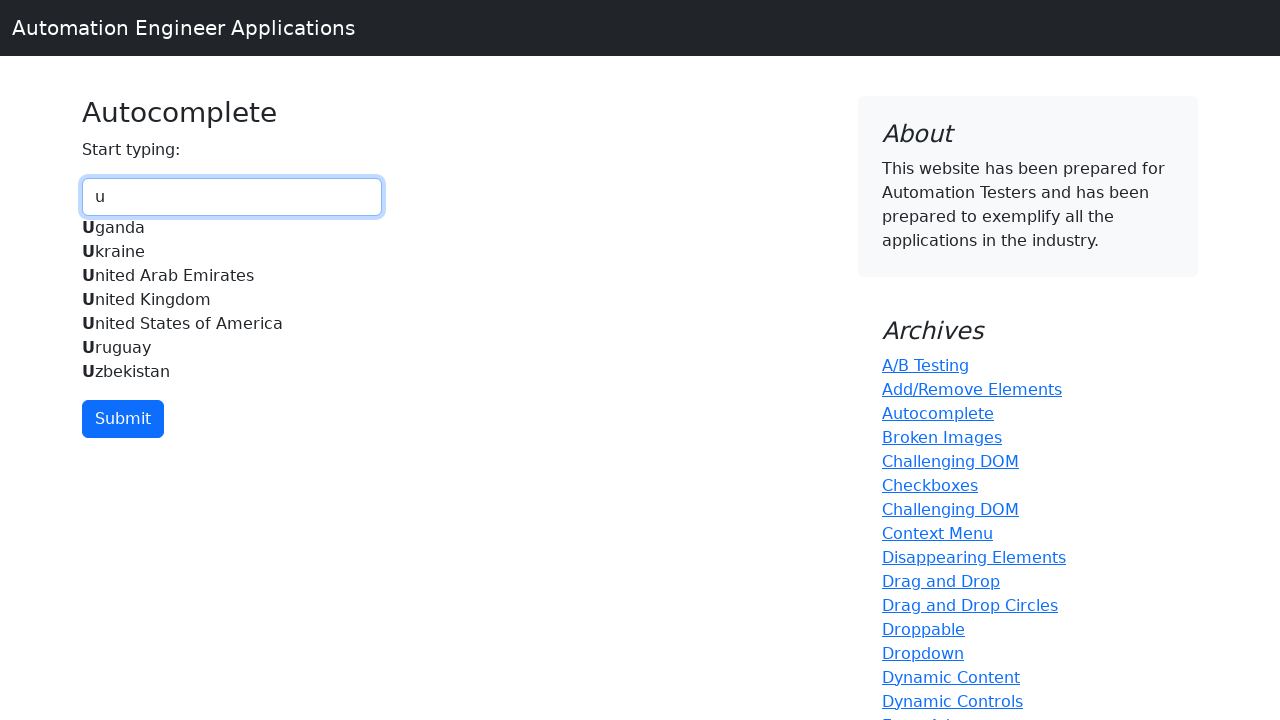

Selected 'United Kingdom' from autocomplete suggestions at (232, 300) on xpath=//div[@id='myCountryautocomplete-list']//div[.='United Kingdom']
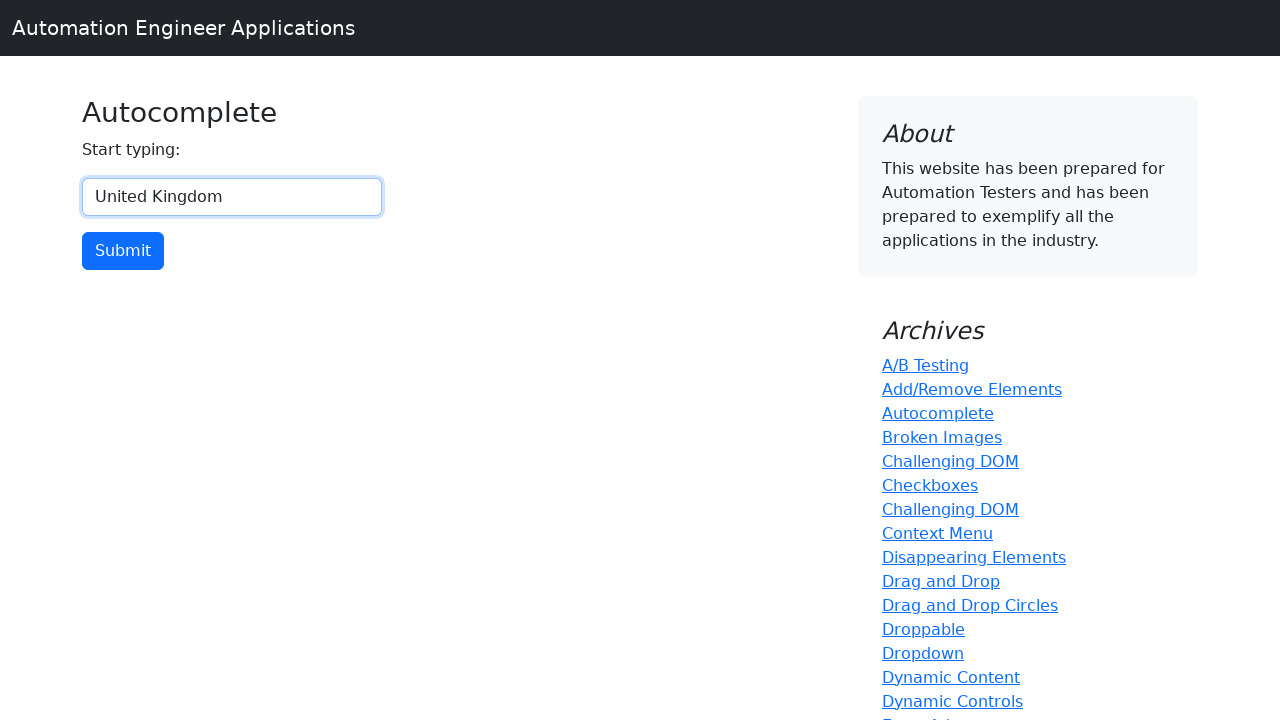

Clicked the submit button at (123, 251) on input[type='button']
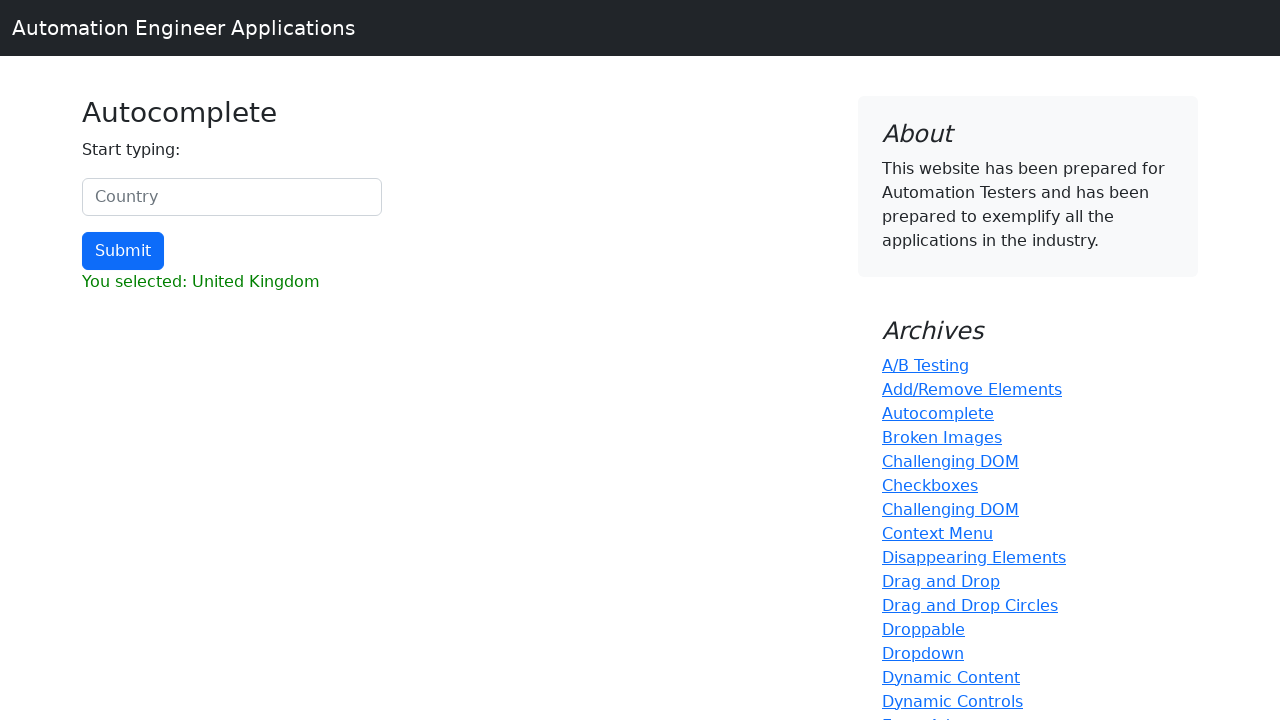

Result element loaded on the page
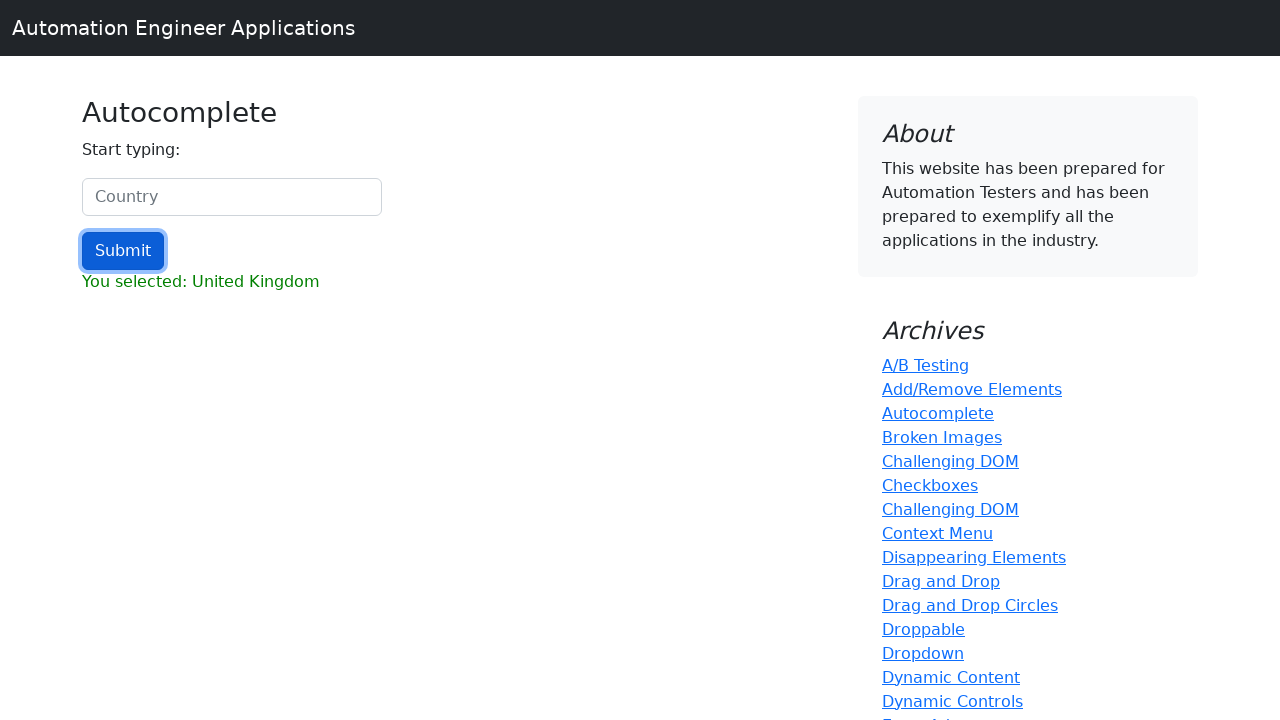

Verified that the result is displayed
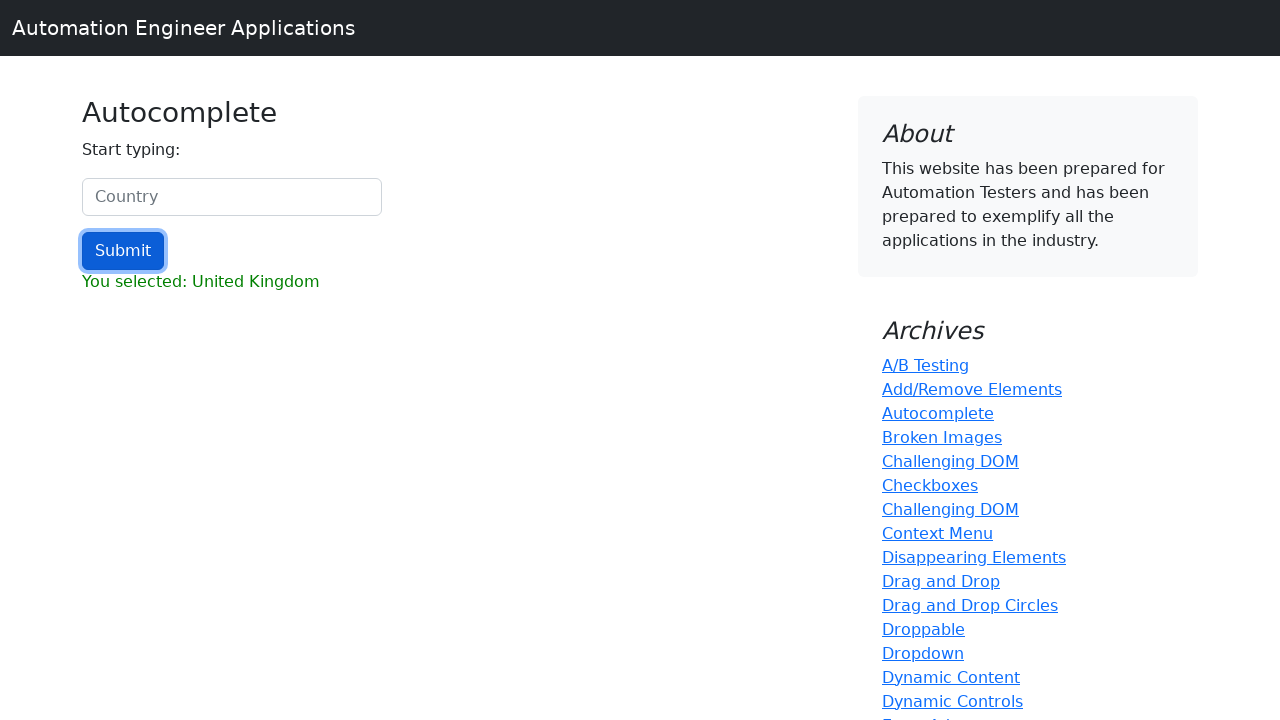

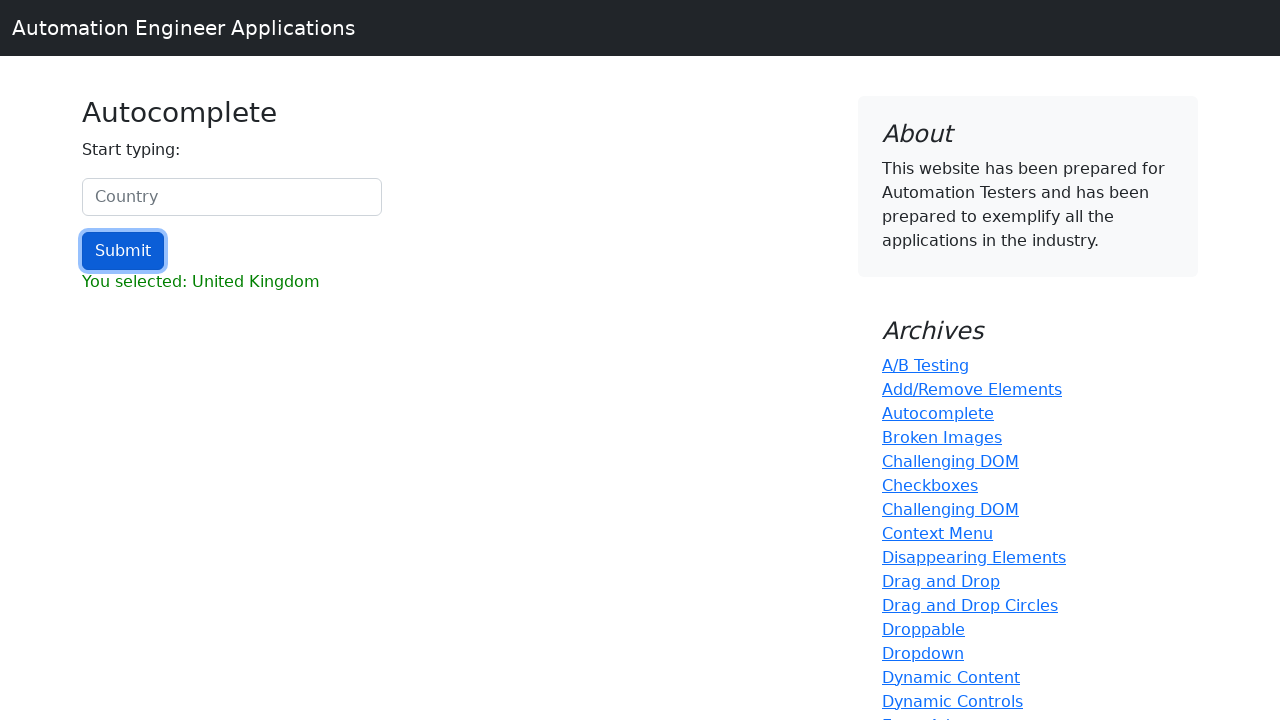